Tests that clicking the Sign Up button navigates to the registration page and displays the correct header text "Create an account"

Starting URL: https://deens-master.now.sh/

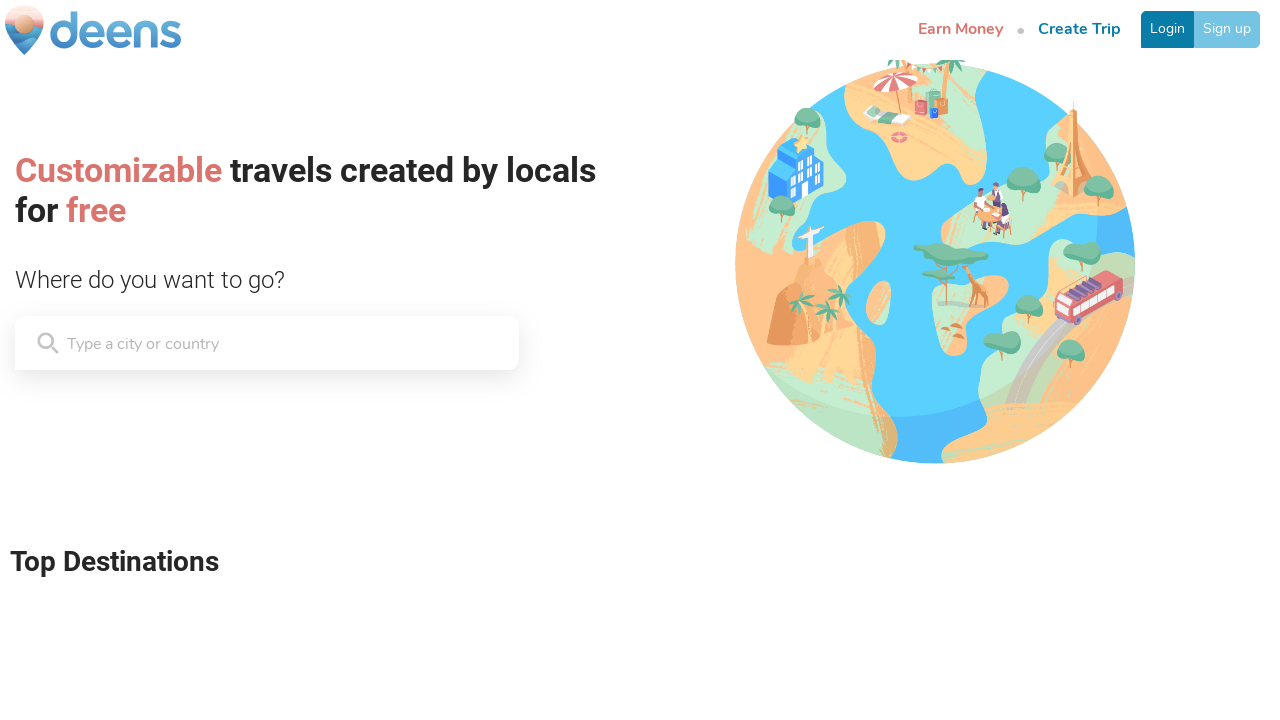

Clicked Sign Up button to navigate to registration page at (1227, 29) on a[href='/register']
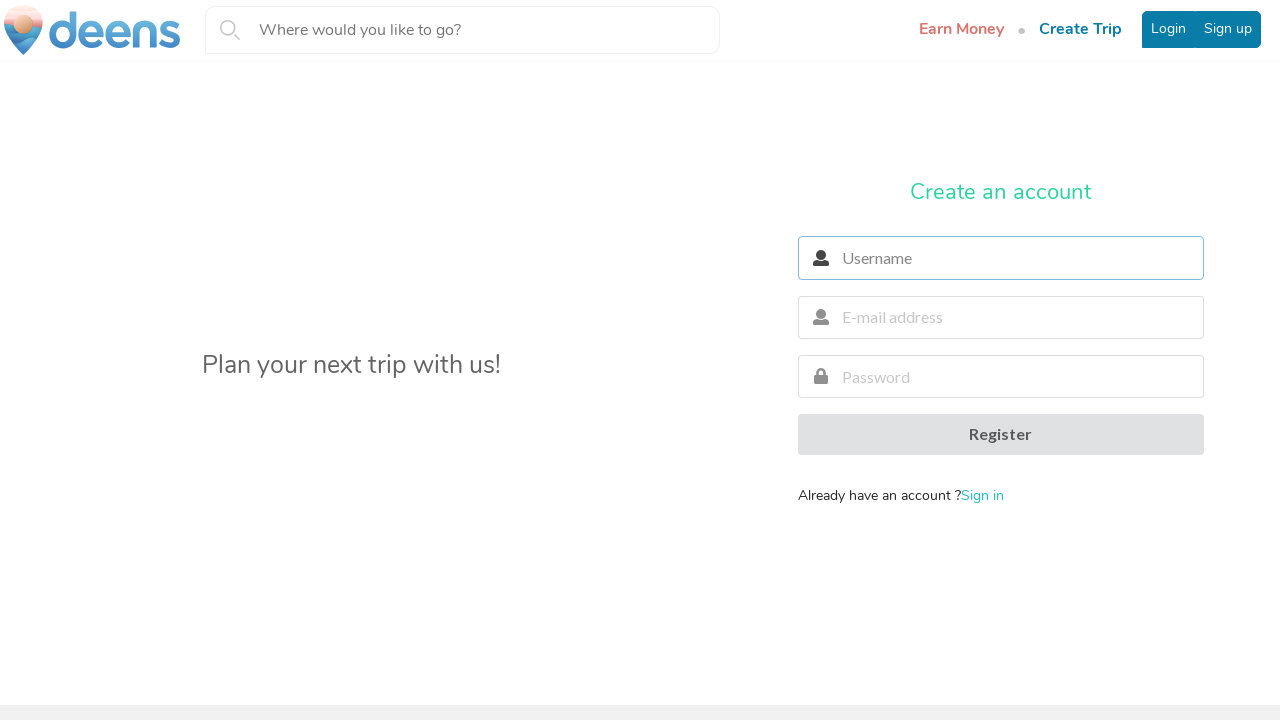

Sign Up page loaded and header element appeared
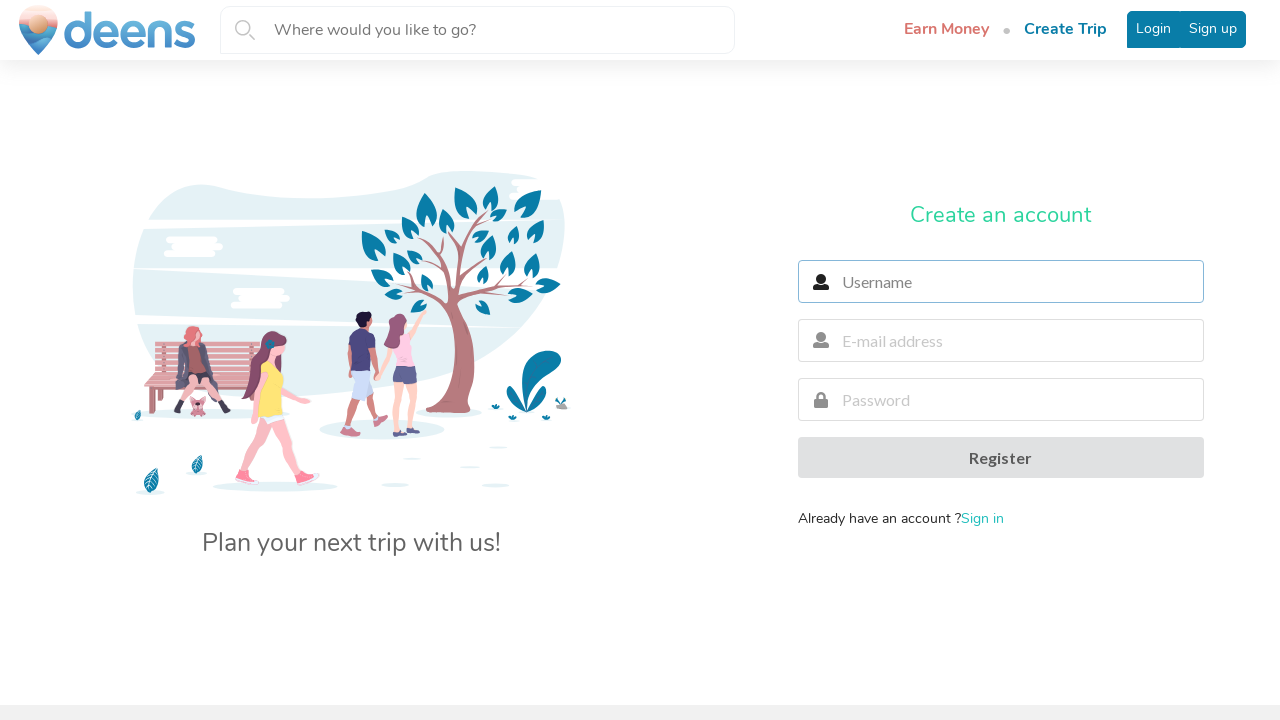

Located the login header element
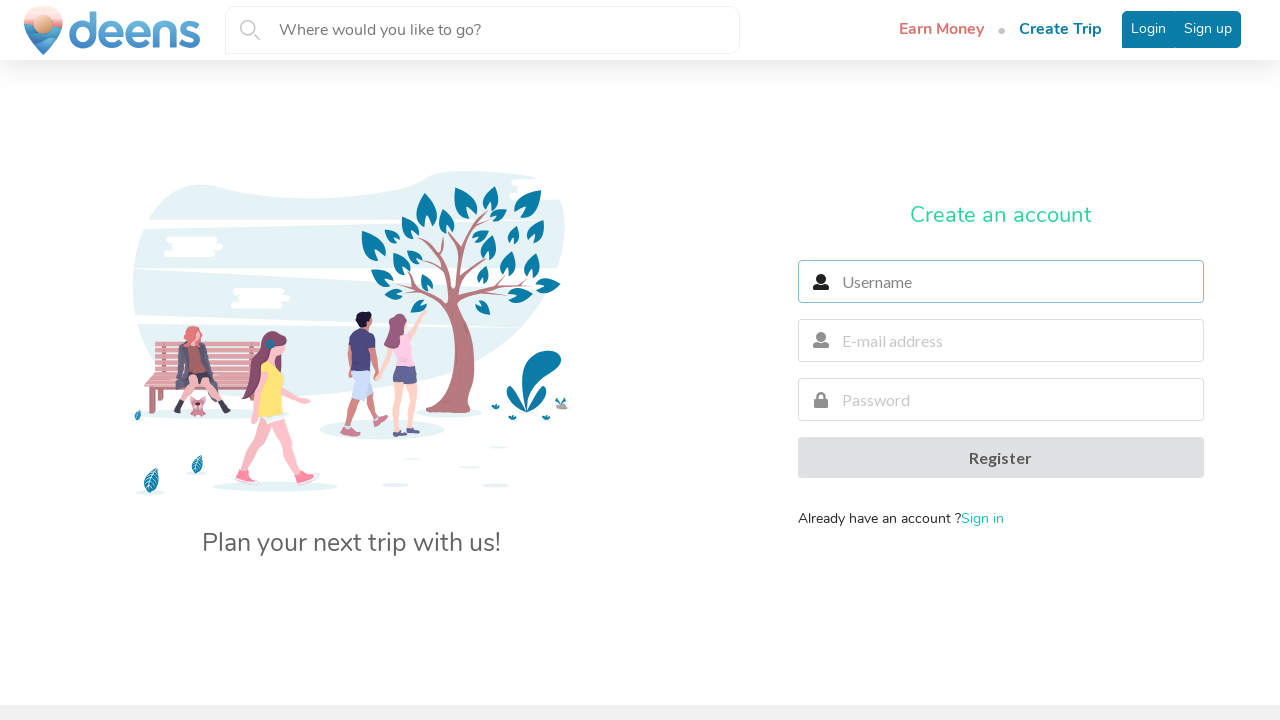

Verified header text is 'Create an account'
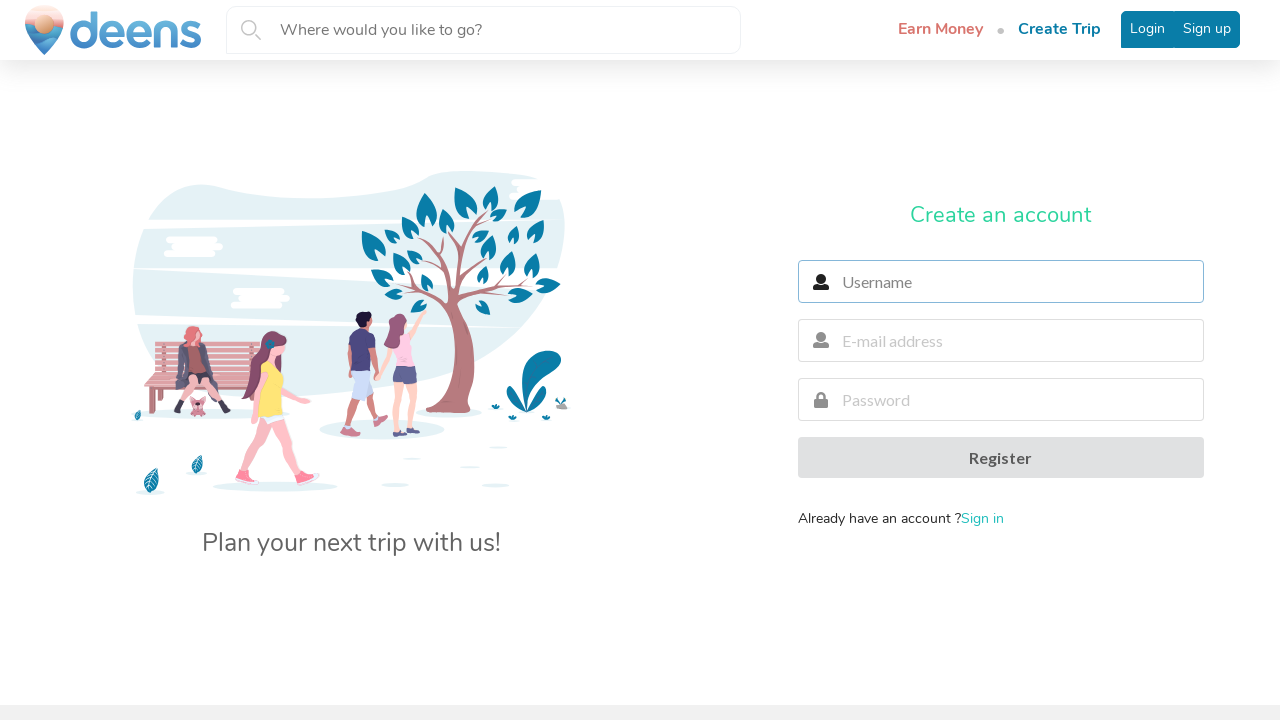

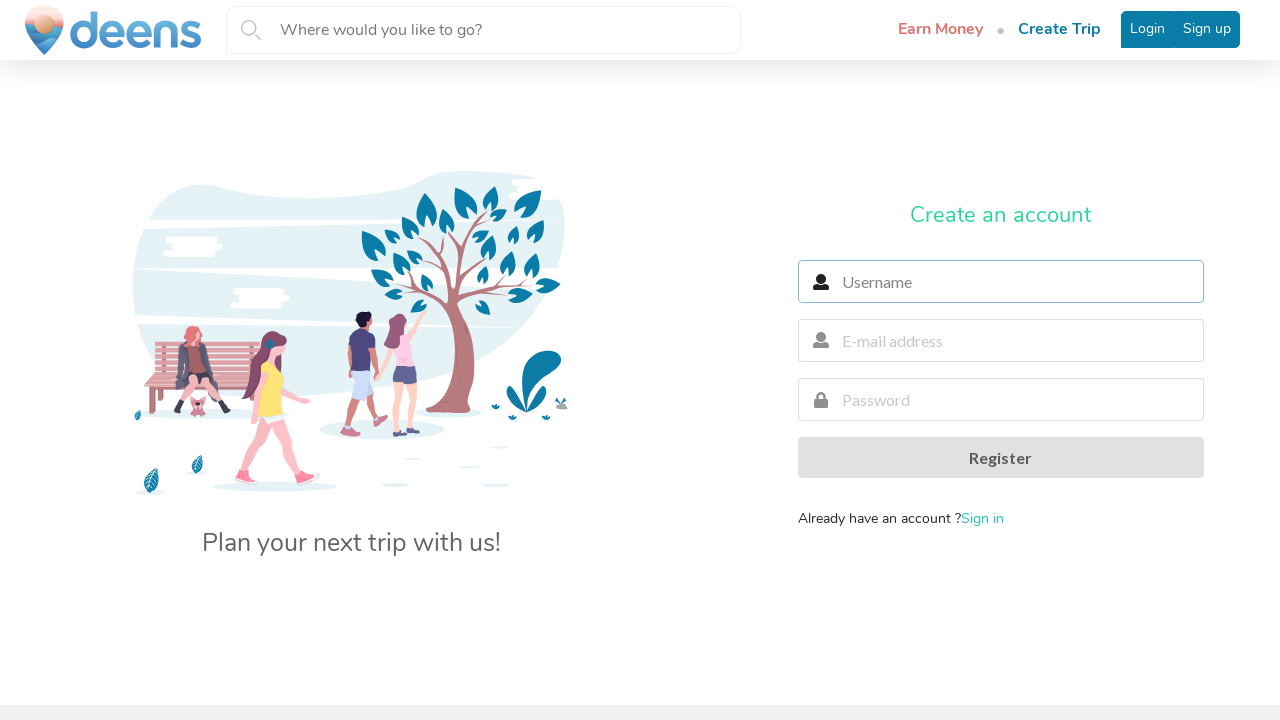